Fills out a practice form with personal information, selects experience level, profession, automation tools, continent and selenium commands, then submits the form

Starting URL: https://www.techlistic.com/p/selenium-practice-form.html

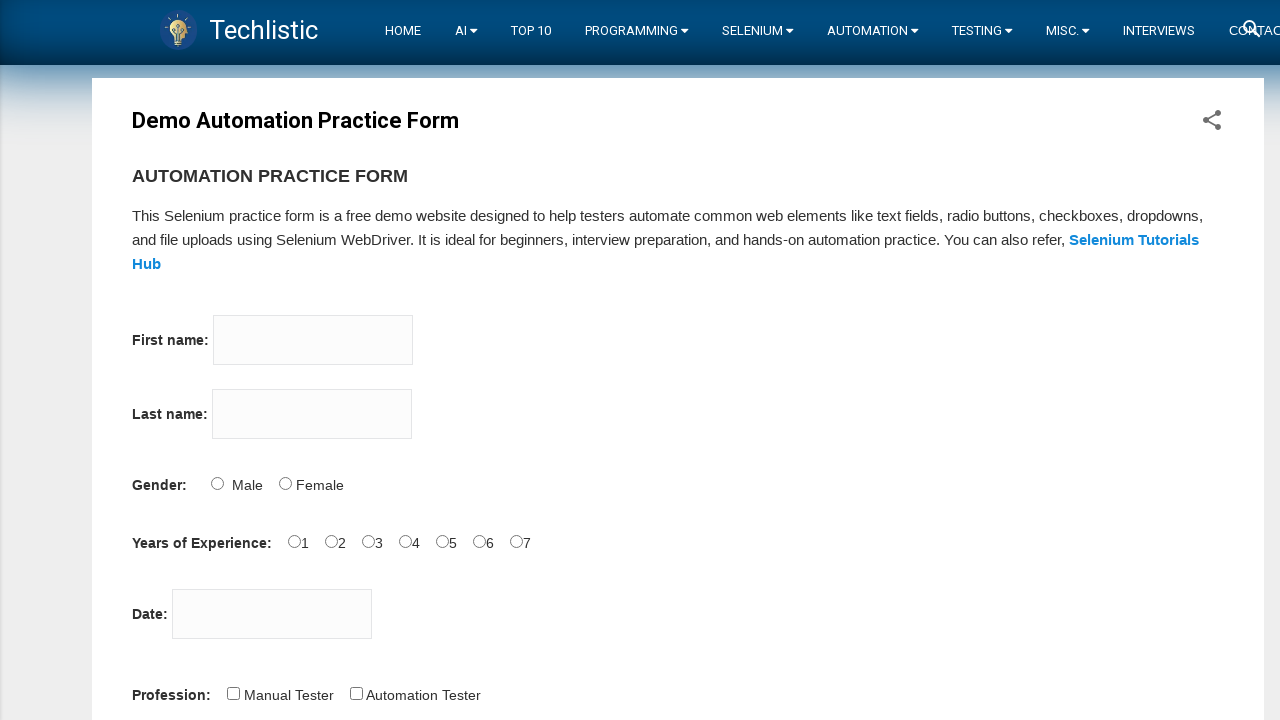

Filled first name field with 'subham' on //input[@name='firstname']
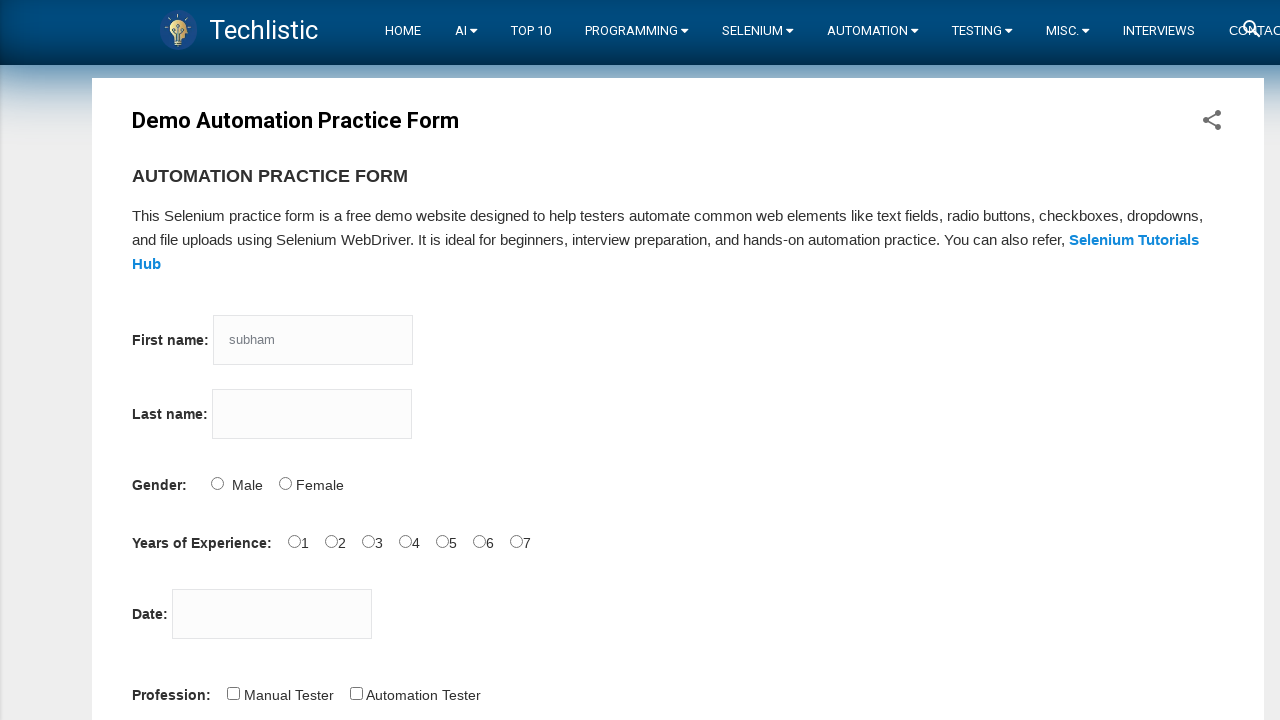

Filled last name field with 'sharma' on //input[@name='lastname']
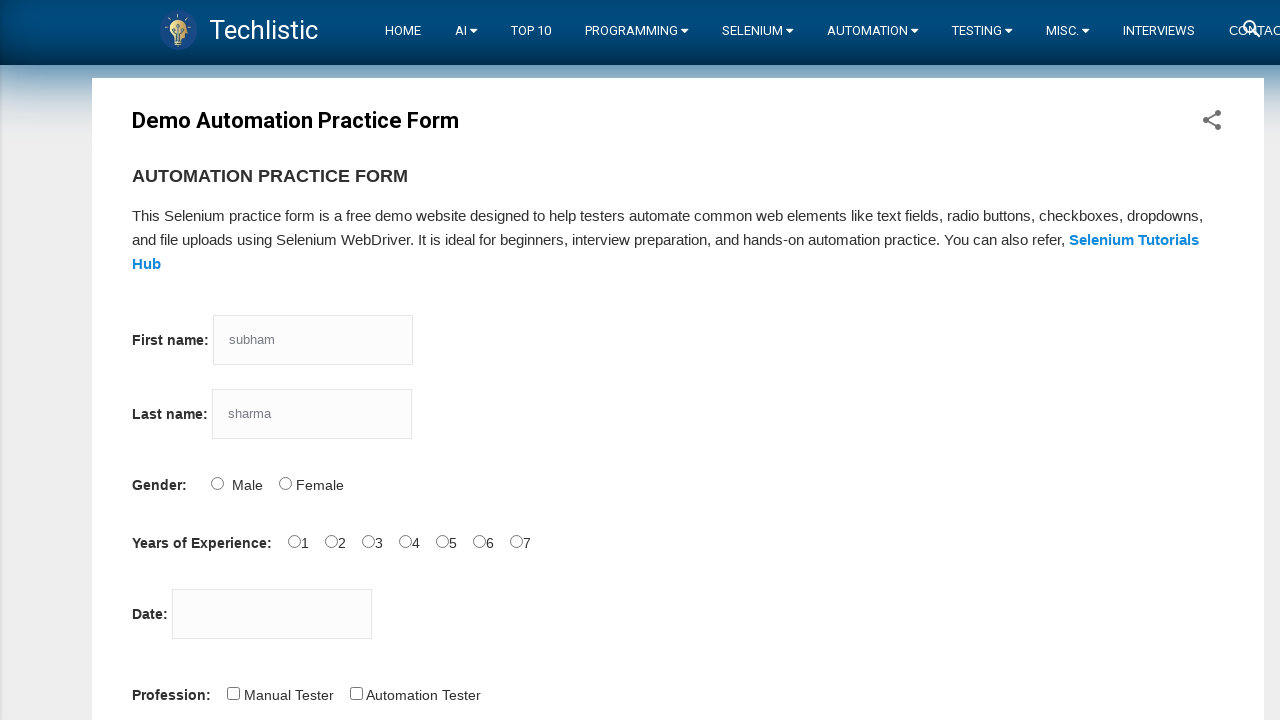

Selected Male gender option at (217, 483) on xpath=//input[@value='Male']
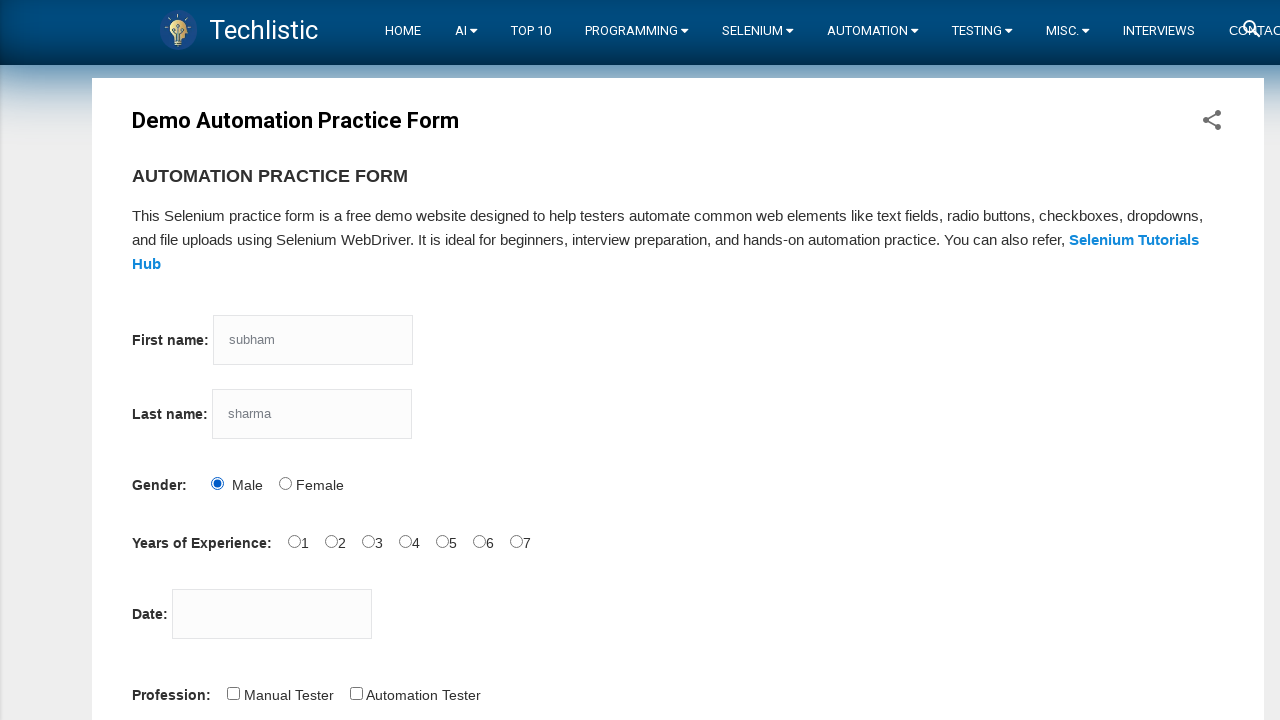

Selected 4 years of experience at (405, 541) on xpath=//input[@value='4']
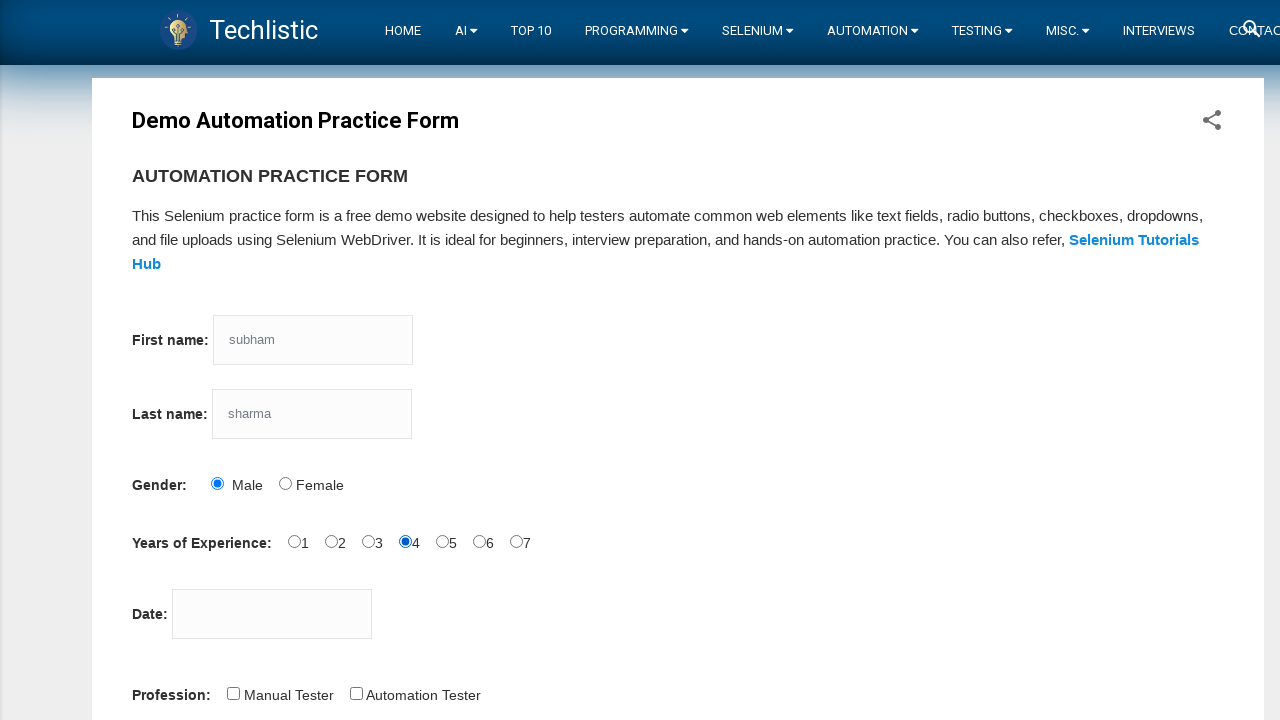

Filled date field with '15/03/2024' on //input[@id='datepicker']
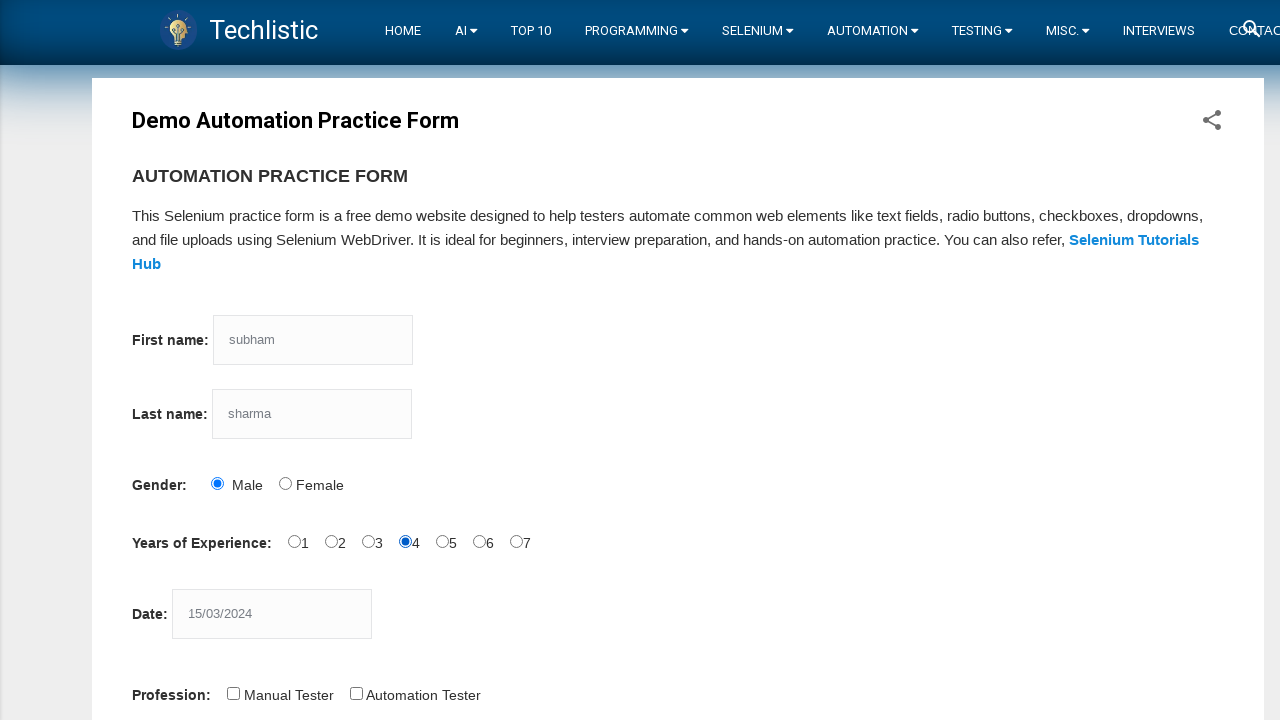

Selected QTP automation tool at (281, 360) on xpath=//input[@value='QTP']
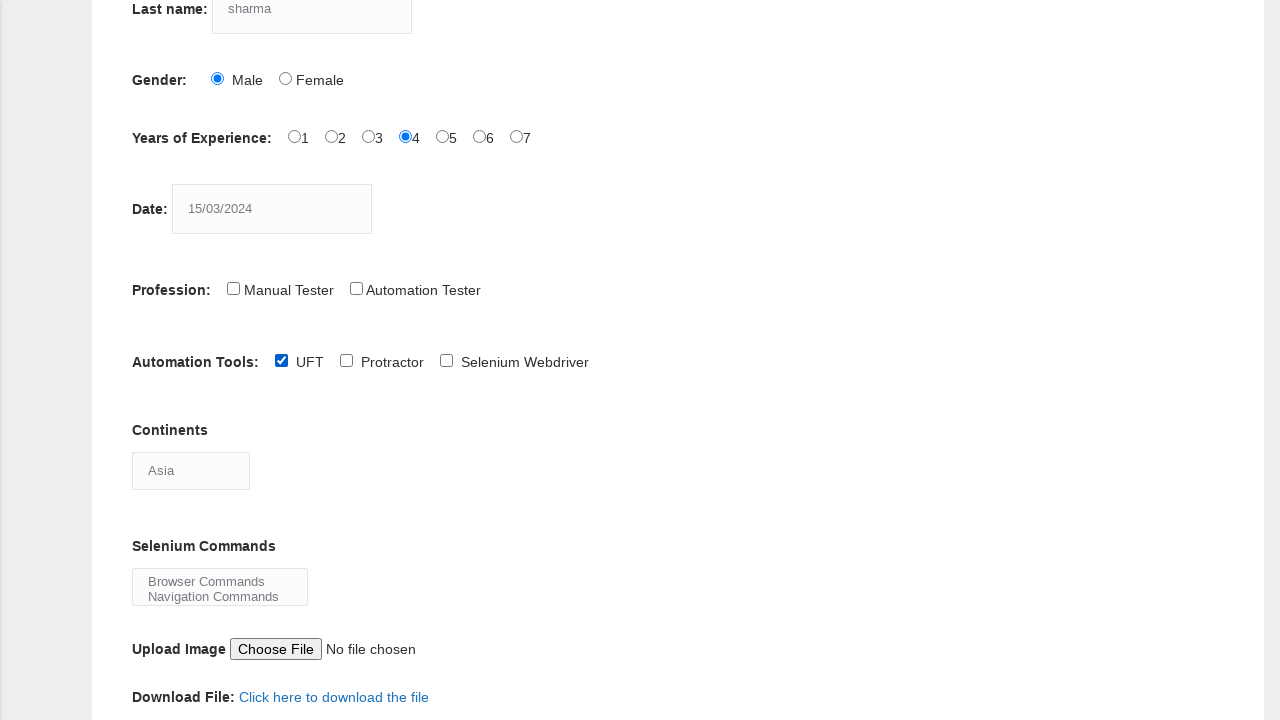

Selected Selenium Webdriver automation tool at (446, 360) on xpath=//input[@value='Selenium Webdriver']
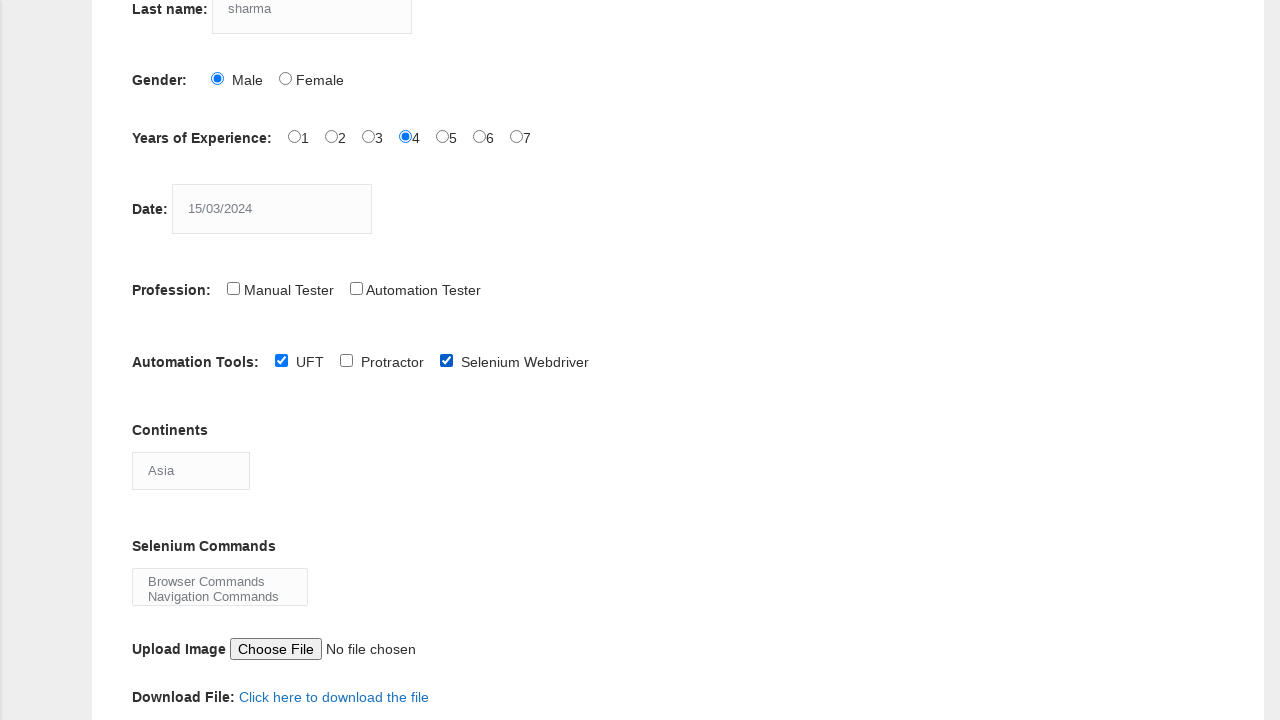

Selected Automation Tester profession at (356, 288) on xpath=//input[@value='Automation Tester']
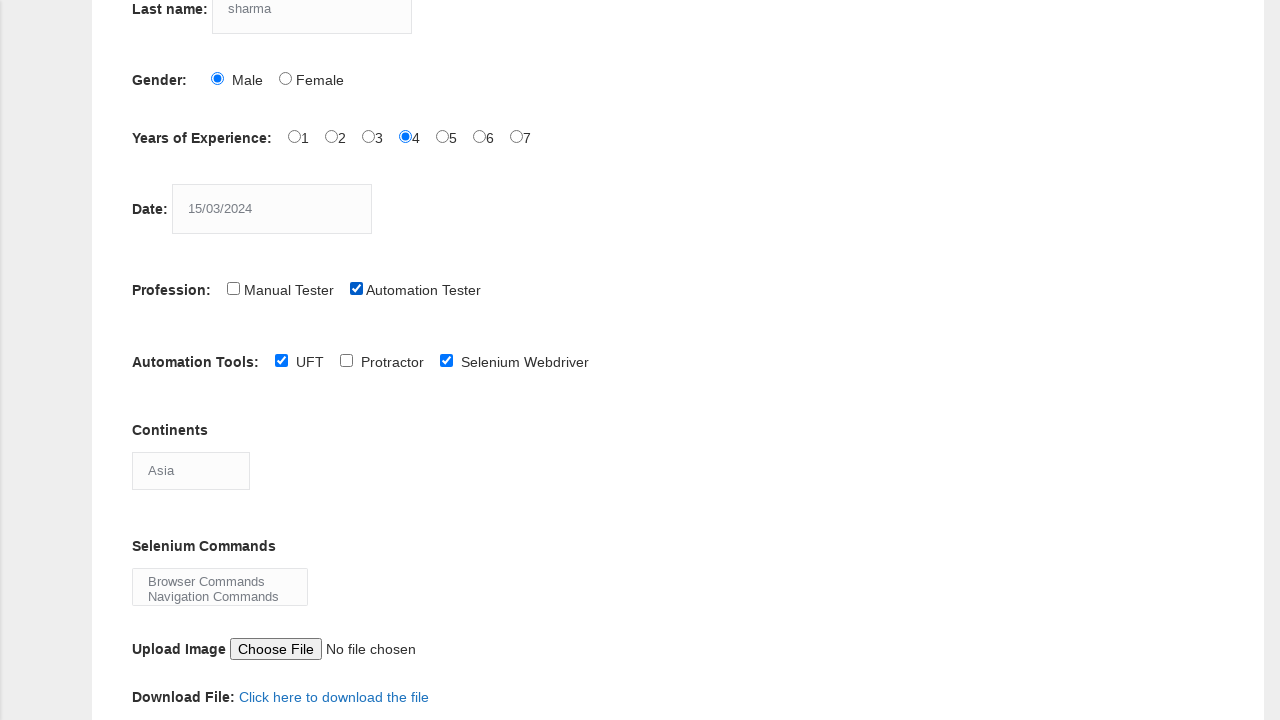

Selected Europe from continents dropdown on //select[@name='continents']
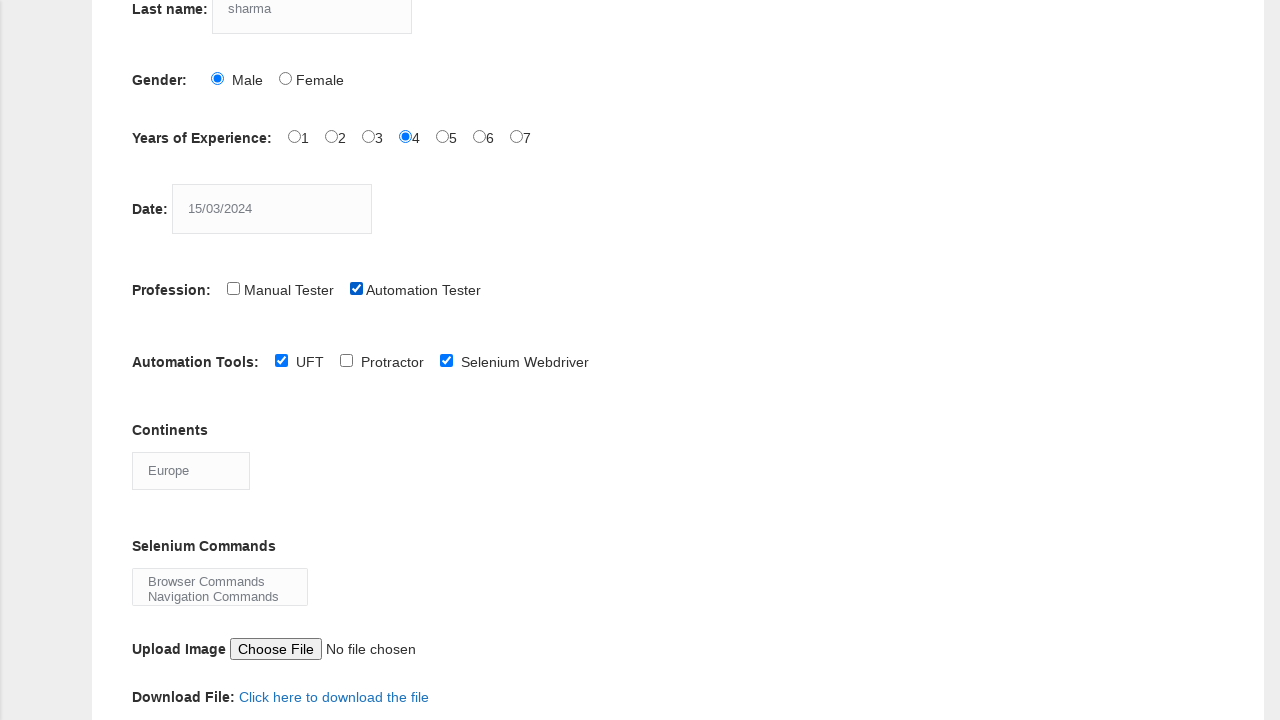

Selected Browser Commands from selenium commands dropdown on //select[@name='selenium_commands']
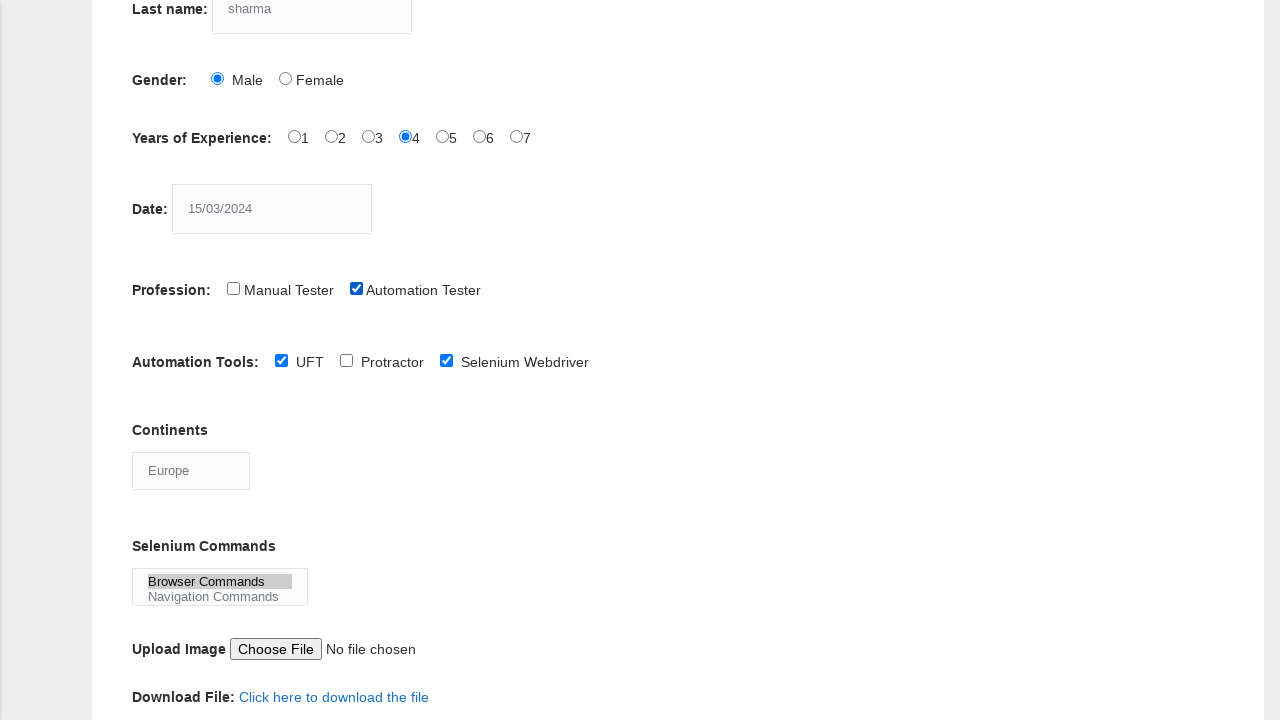

Clicked submit button to submit the form at (157, 360) on xpath=//button[@name='submit']
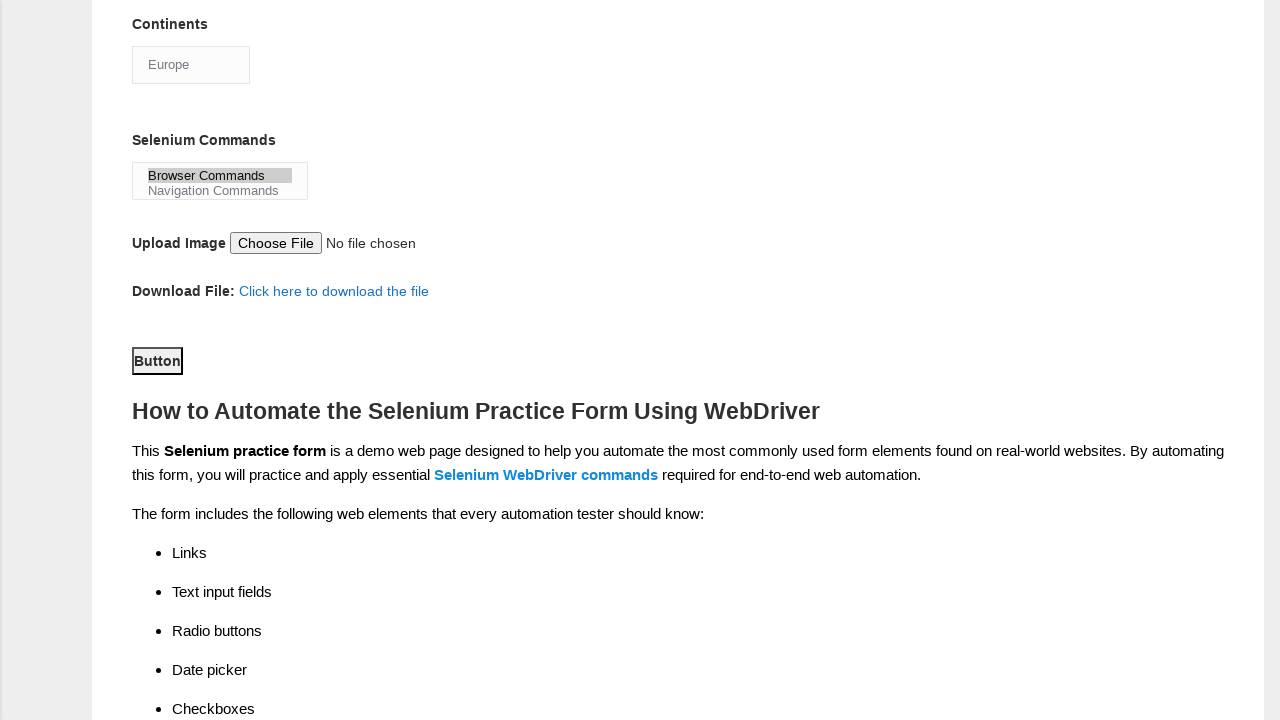

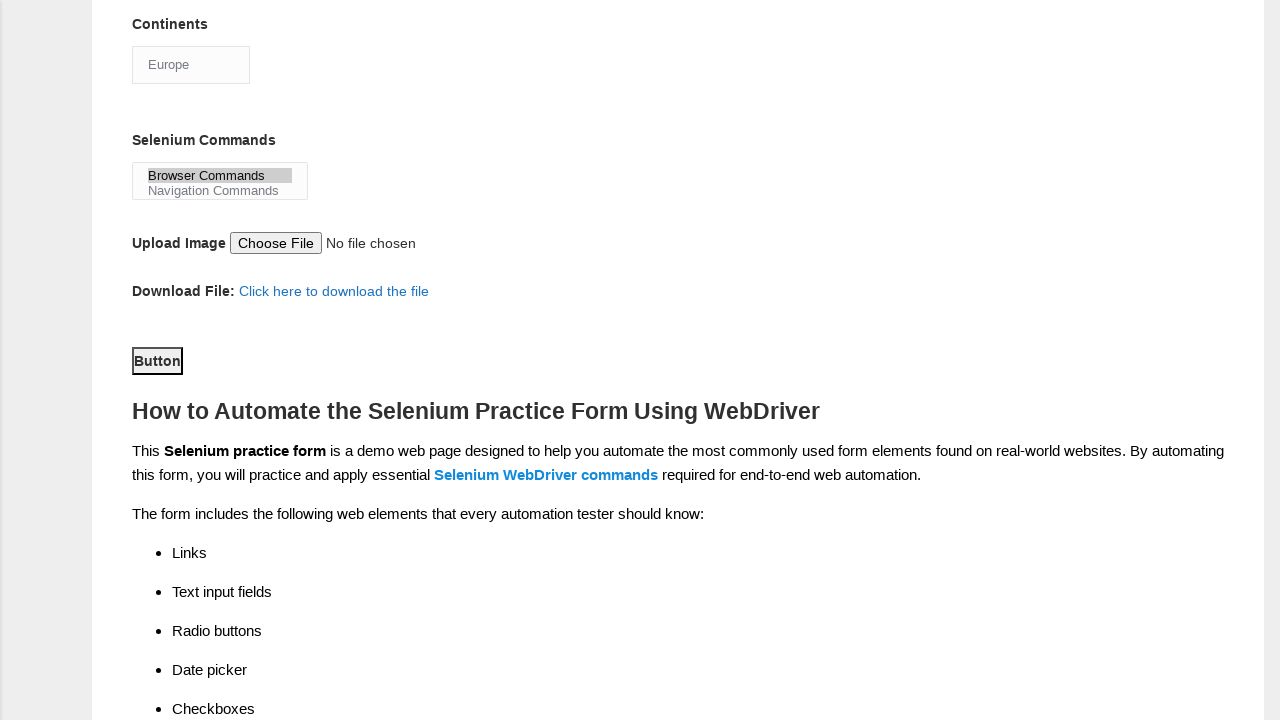